Tests checkbox functionality by clicking three different checkboxes on a form using various selector methods

Starting URL: https://formy-project.herokuapp.com/checkbox

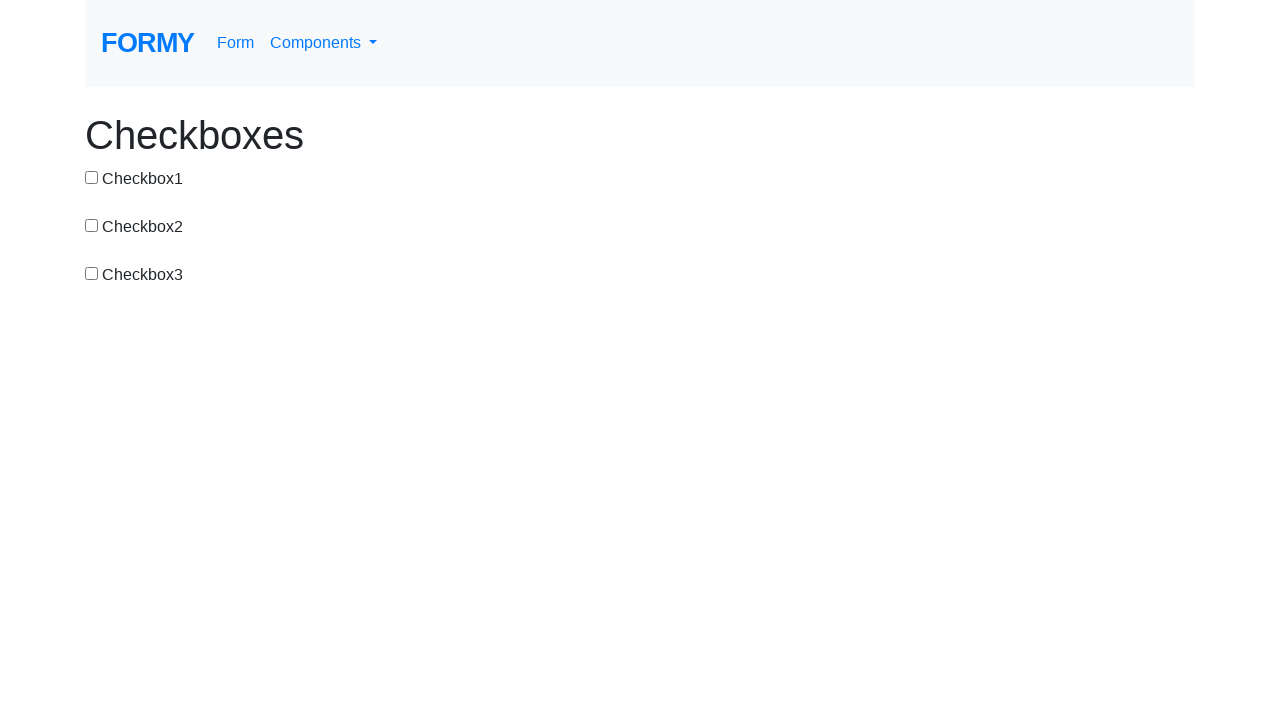

Clicked first checkbox using ID selector at (92, 177) on #checkbox-1
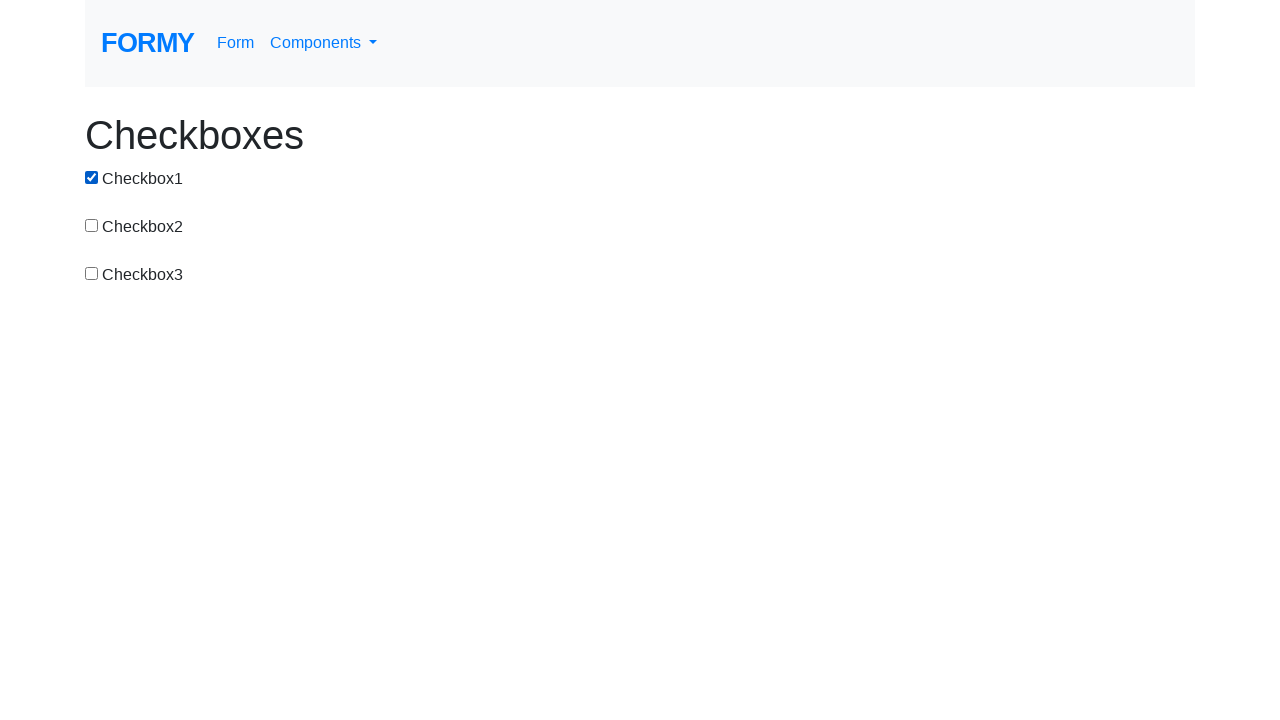

Clicked second checkbox using CSS selector at (92, 225) on input[value='checkbox-2']
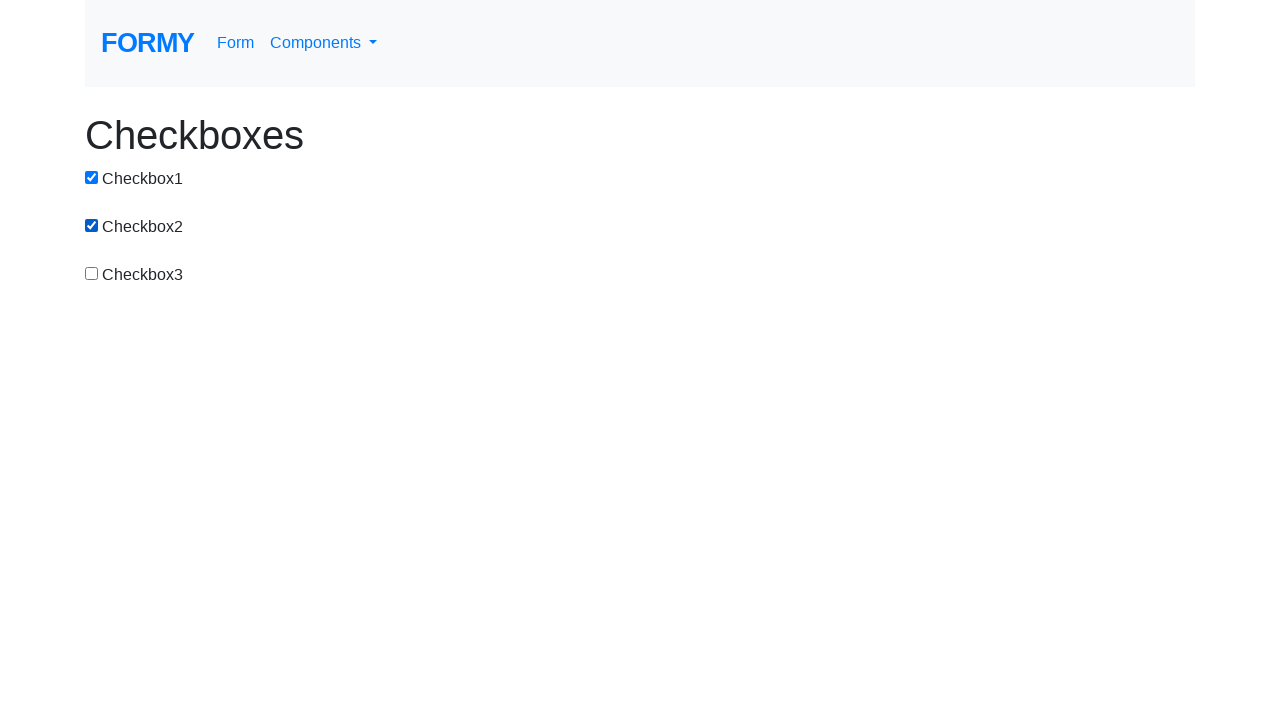

Clicked third checkbox using ID selector at (92, 273) on #checkbox-3
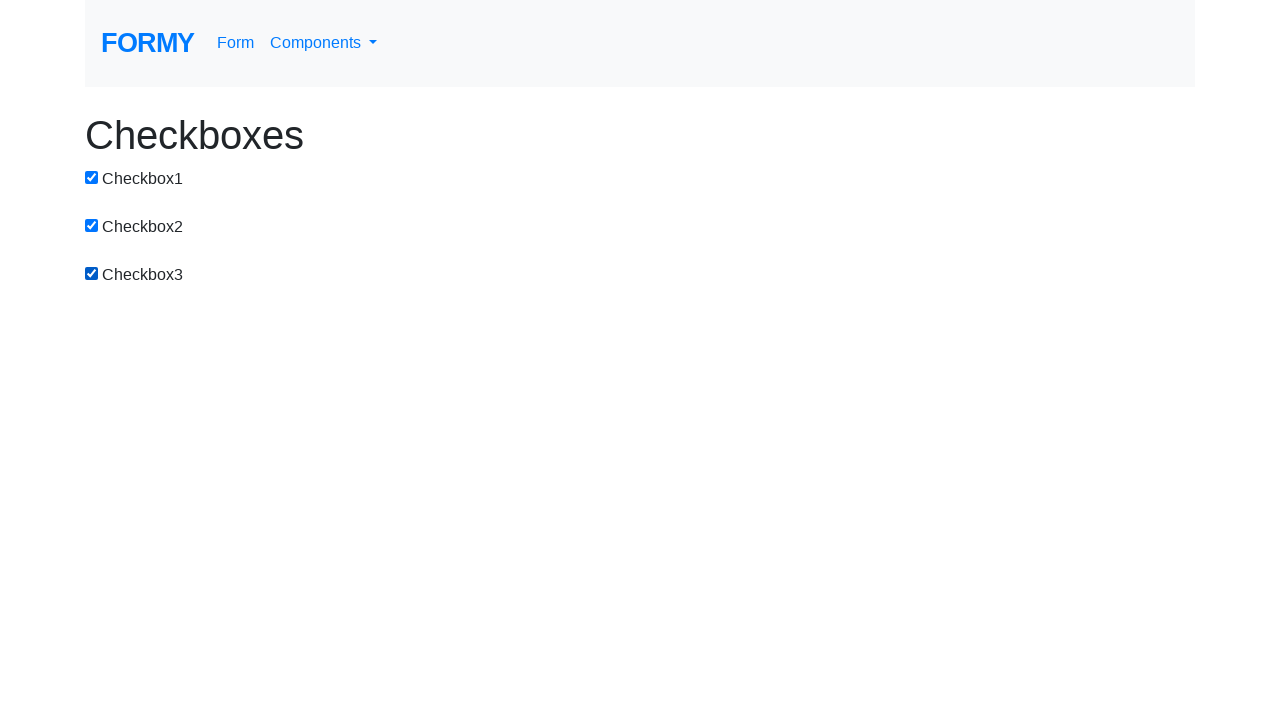

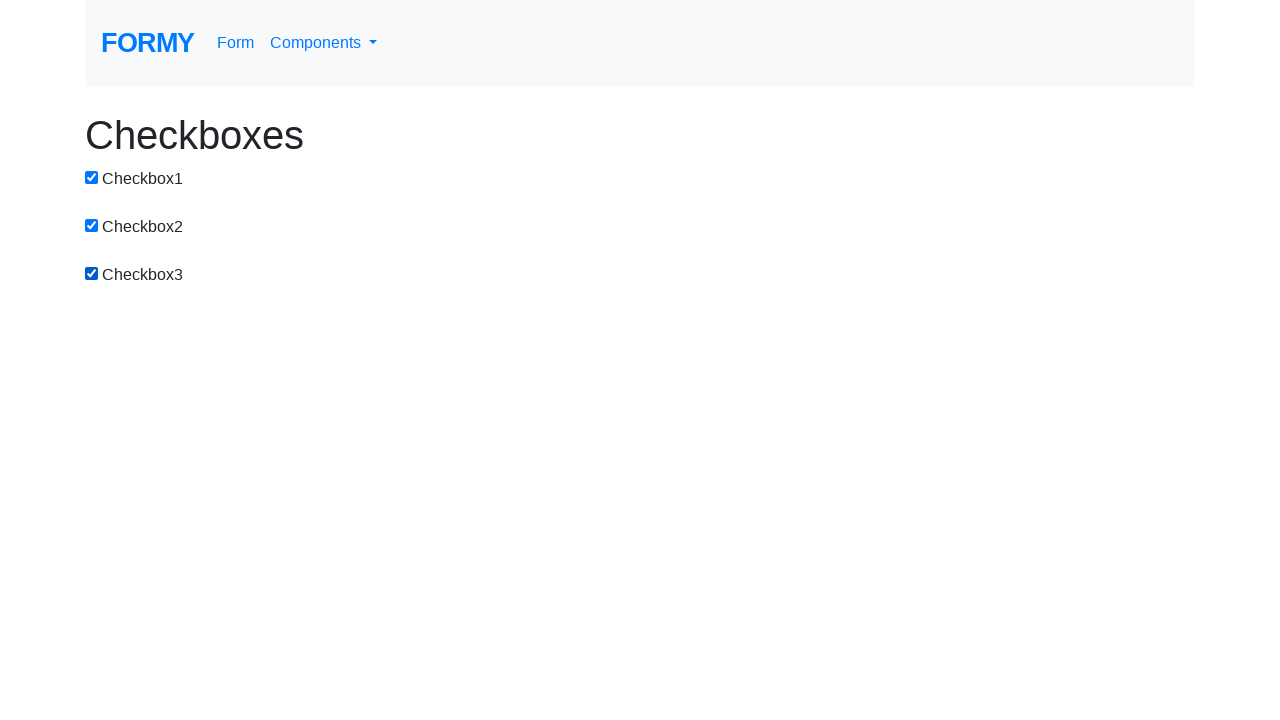